Tests browser navigation commands by clicking a link, then demonstrating back, forward, refresh, and navigate to URL operations

Starting URL: https://omayo.blogspot.com/

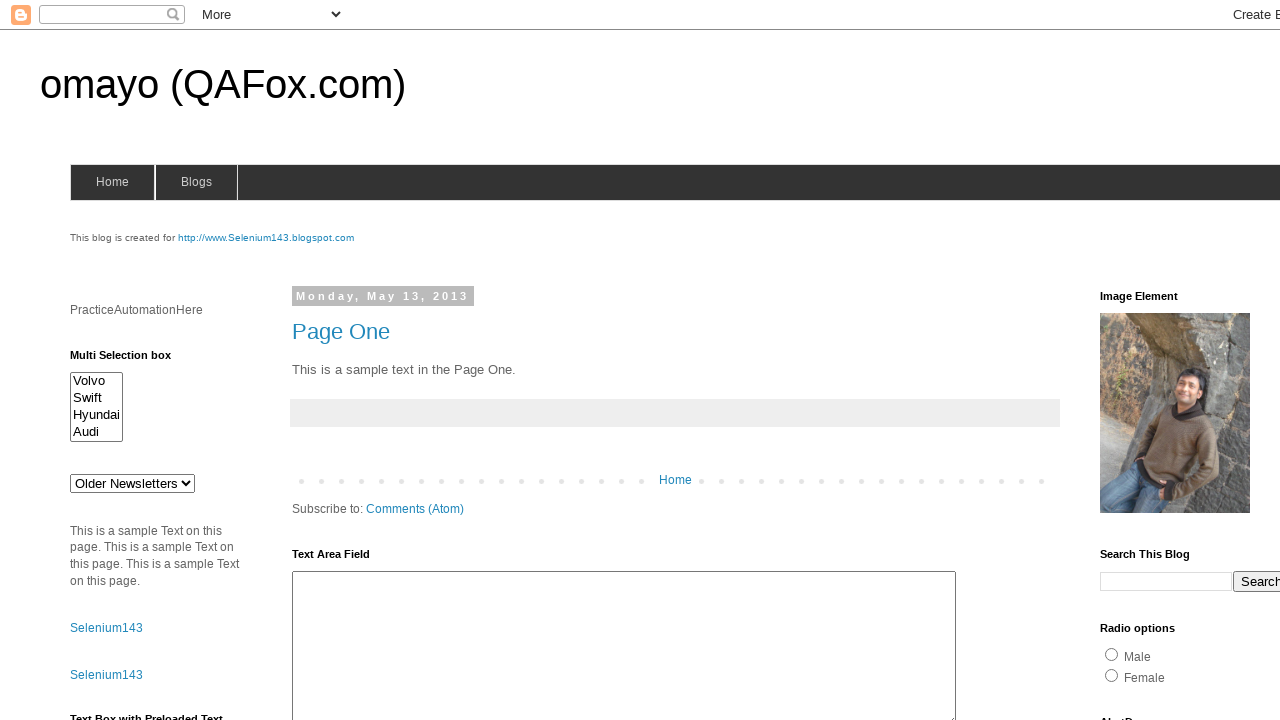

Clicked on the selenium143 link at (106, 628) on #link1
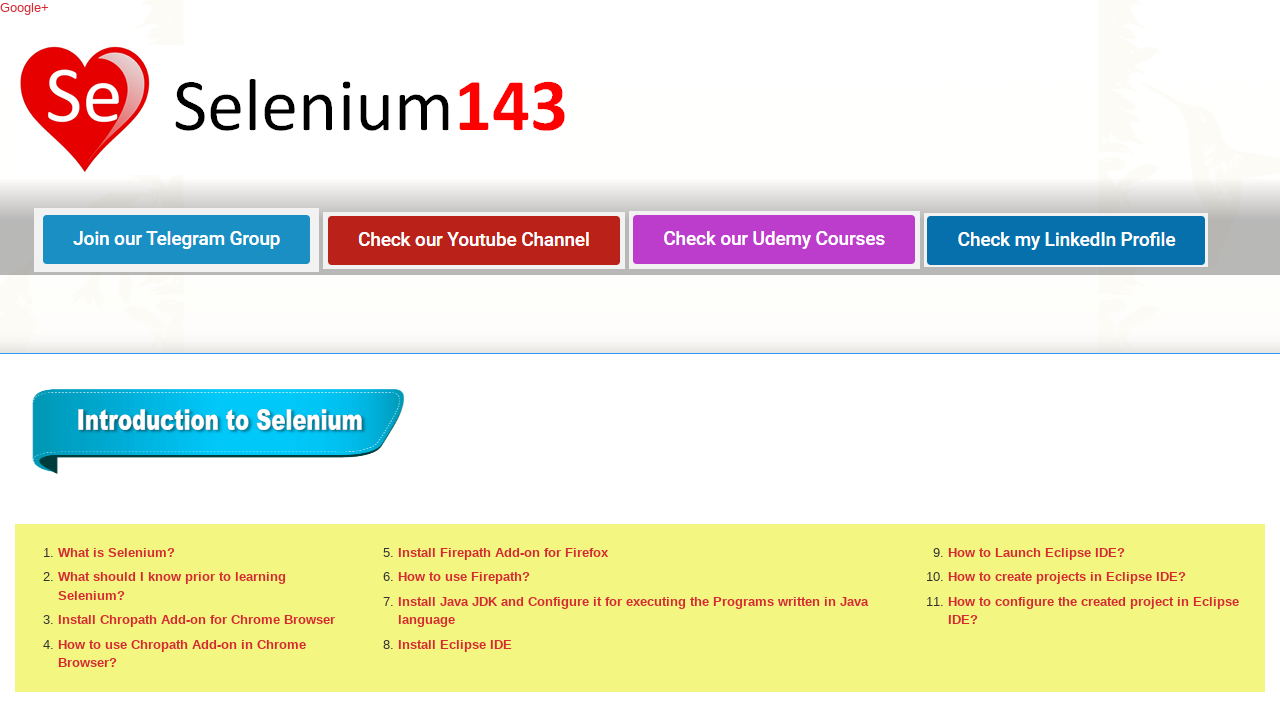

Navigated back to the original page
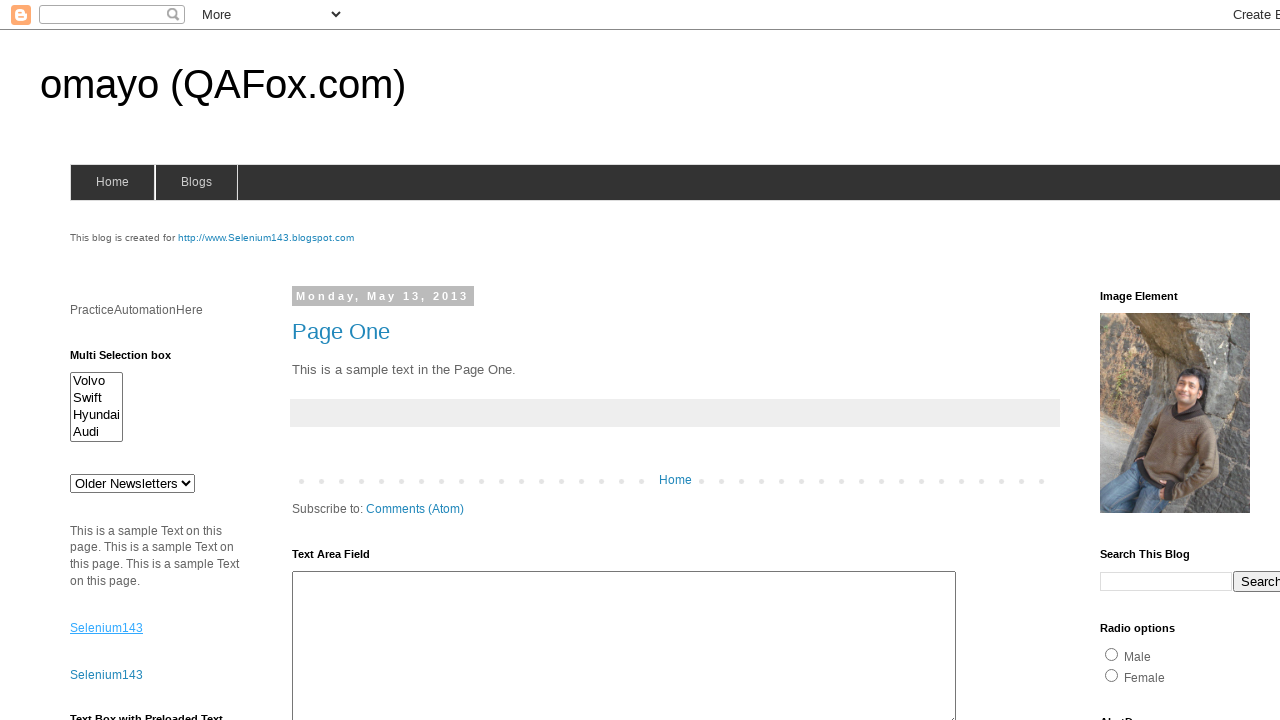

Navigated forward to the previously visited page
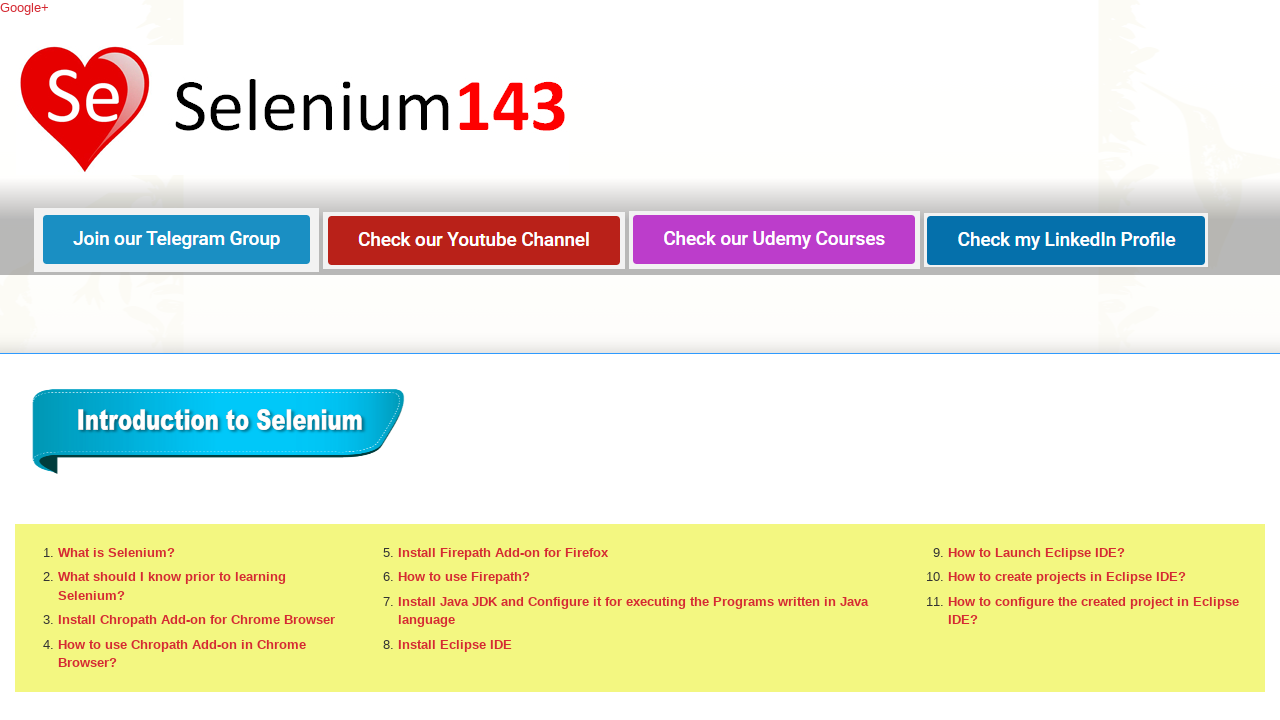

Refreshed the current page
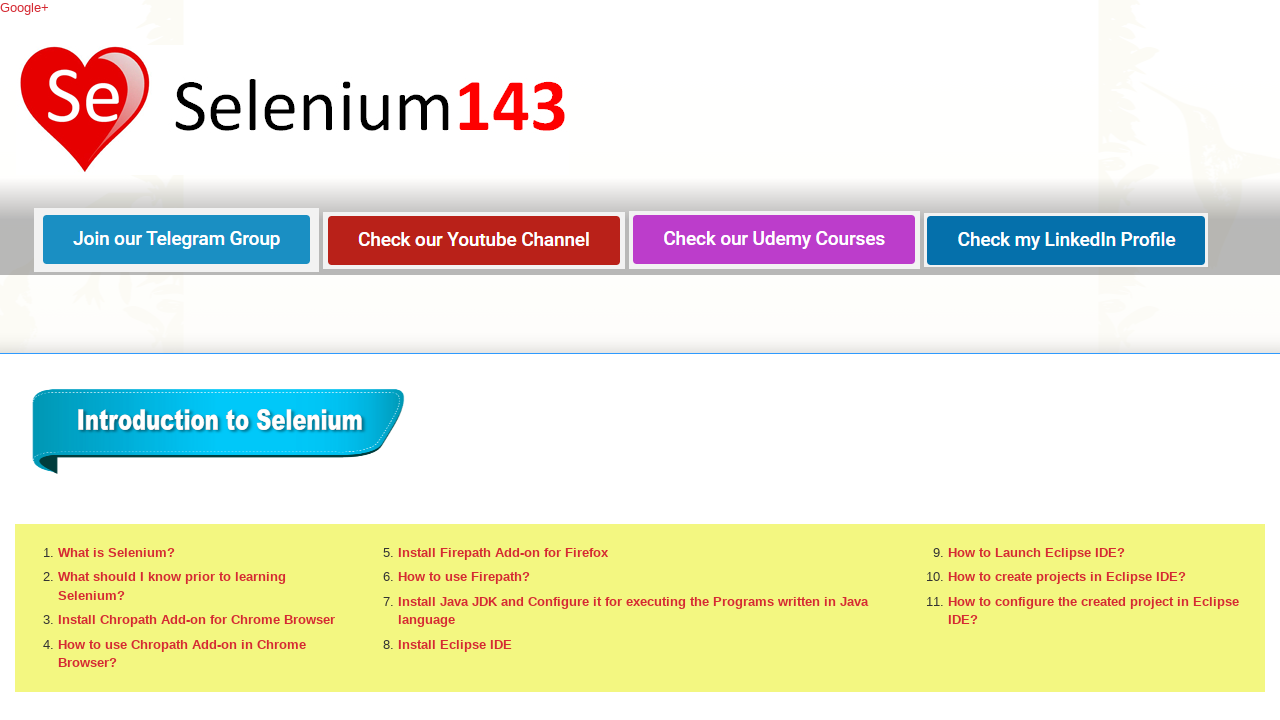

Navigated to https://selenium-by-arun.blogspot.com/
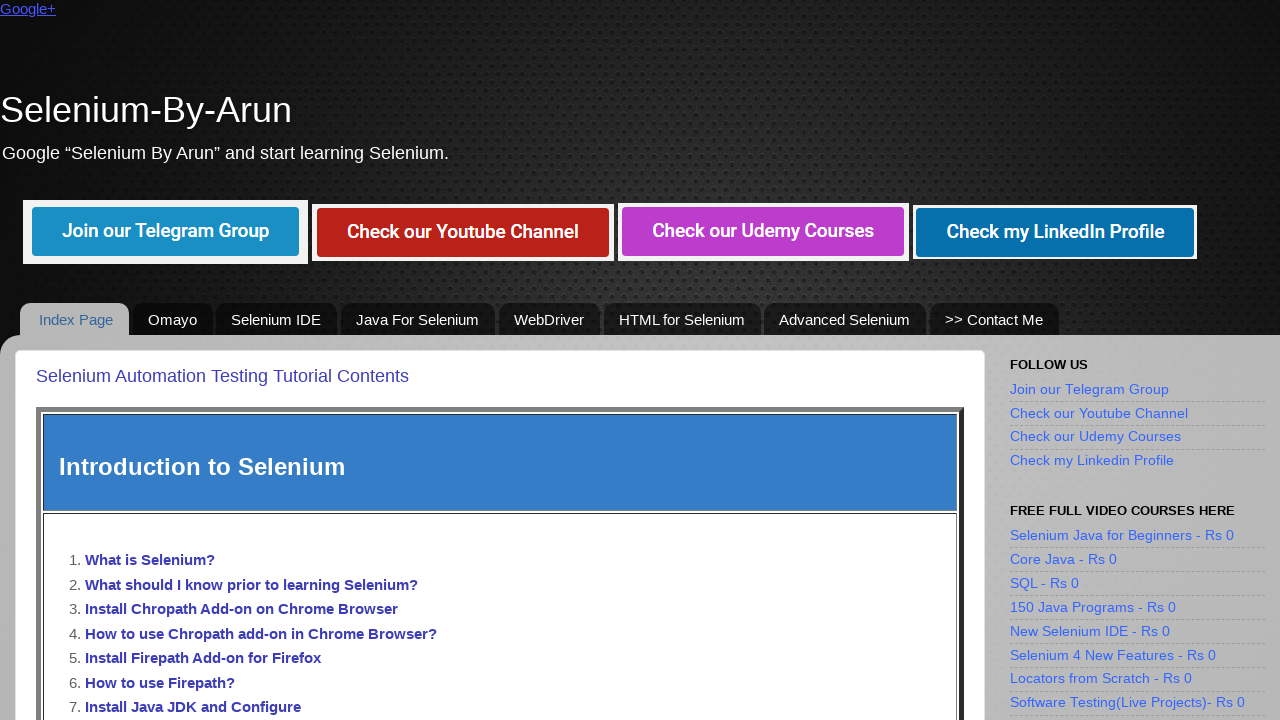

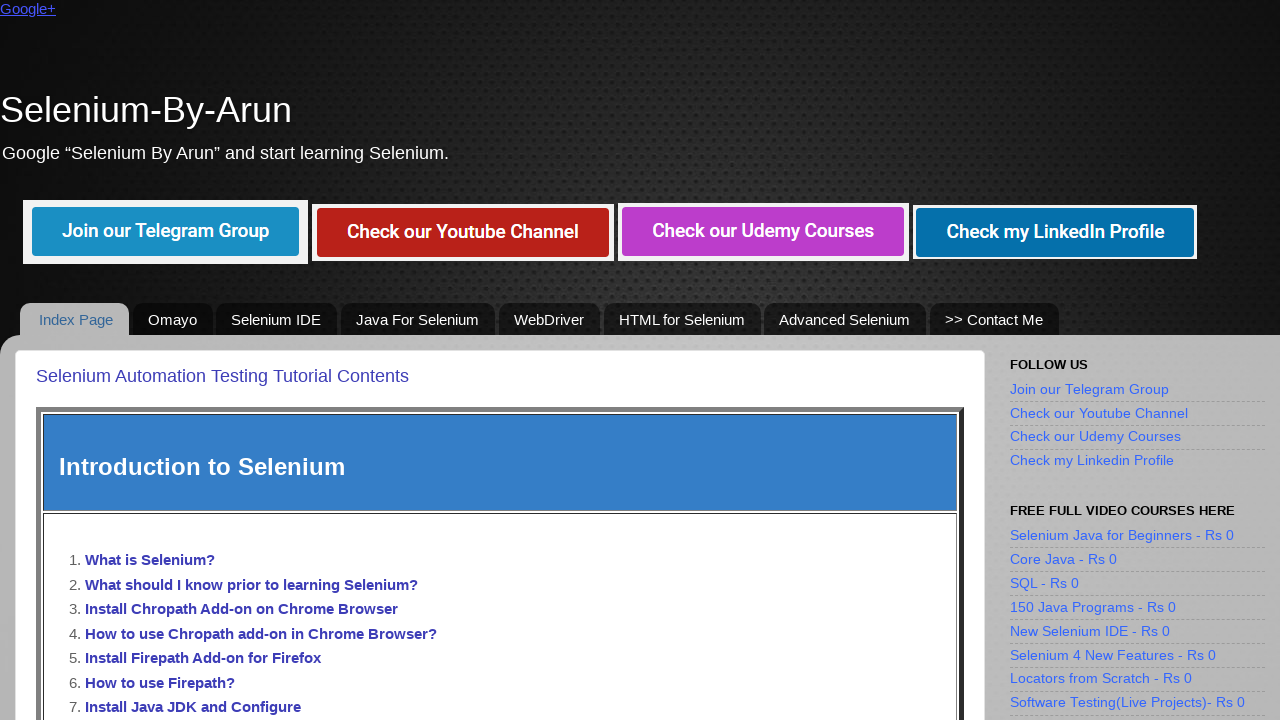